Tests that book search works with uppercase text input and still finds matching results

Starting URL: https://demoqa.com/books

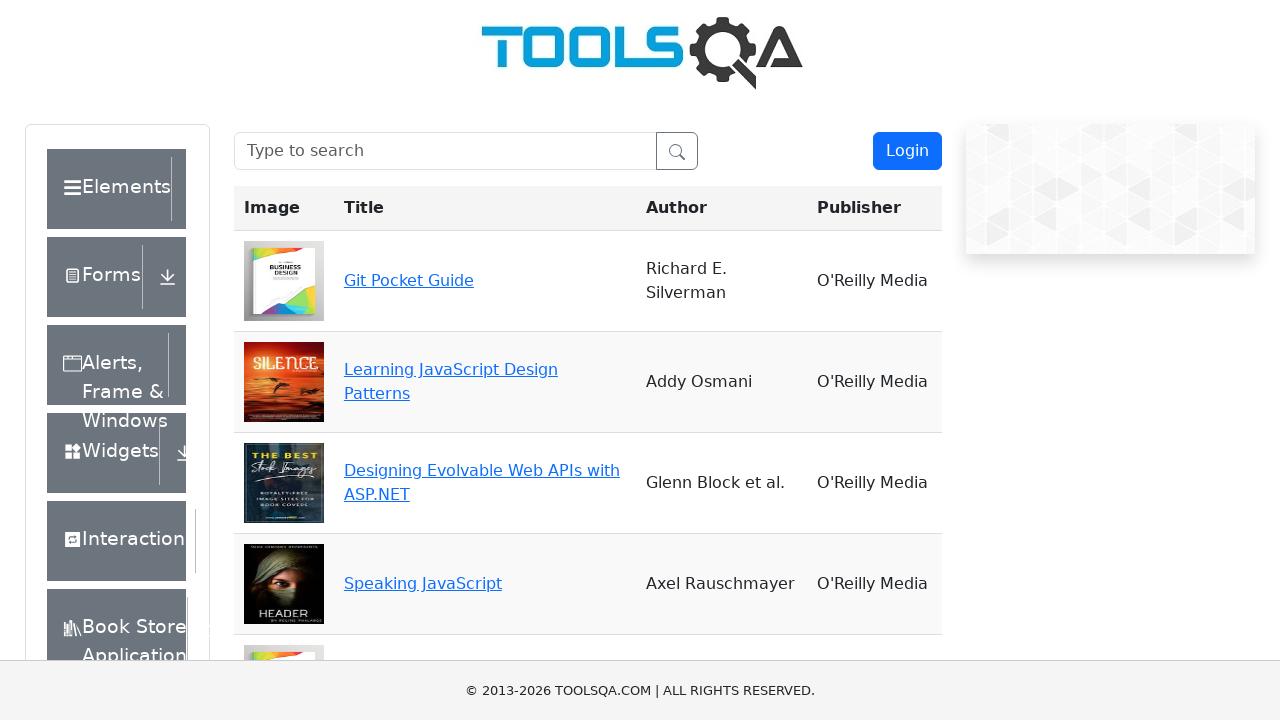

Filled search field with uppercase text 'YOU DON'T KNOW JS' on [placeholder="Type to search"]
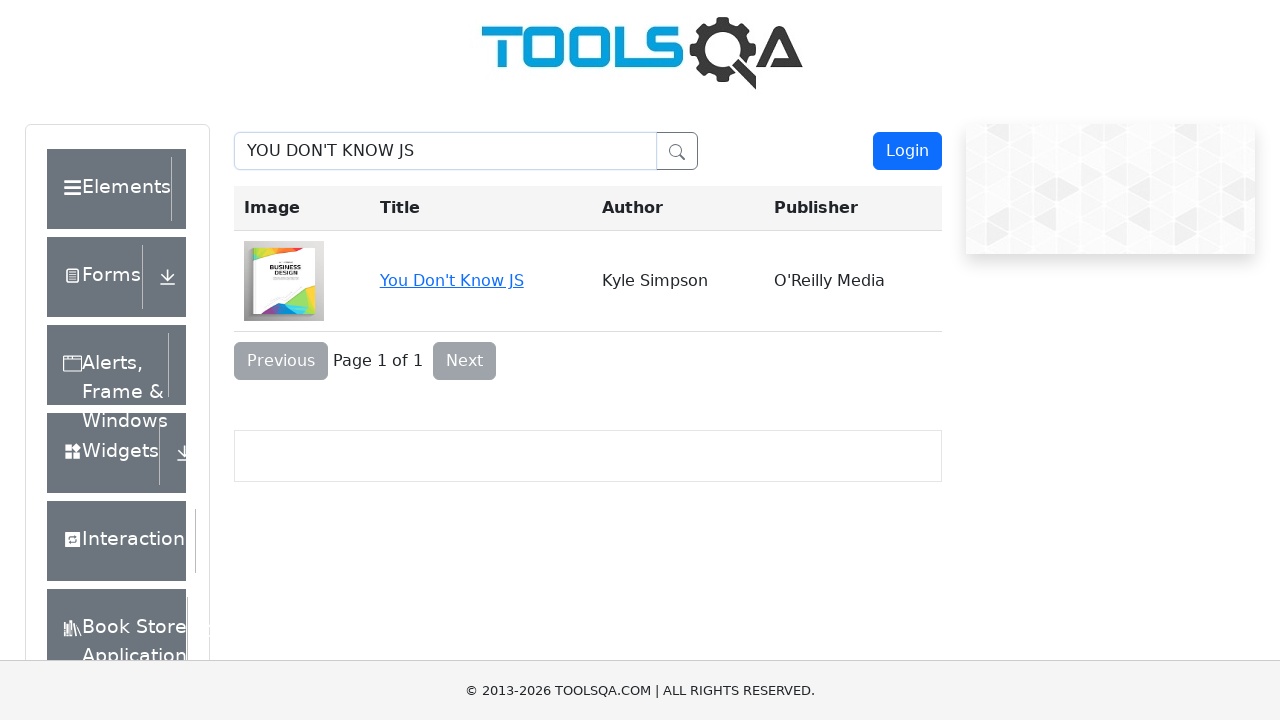

Verified that book 'You Don't Know JS' appears in search results despite uppercase input
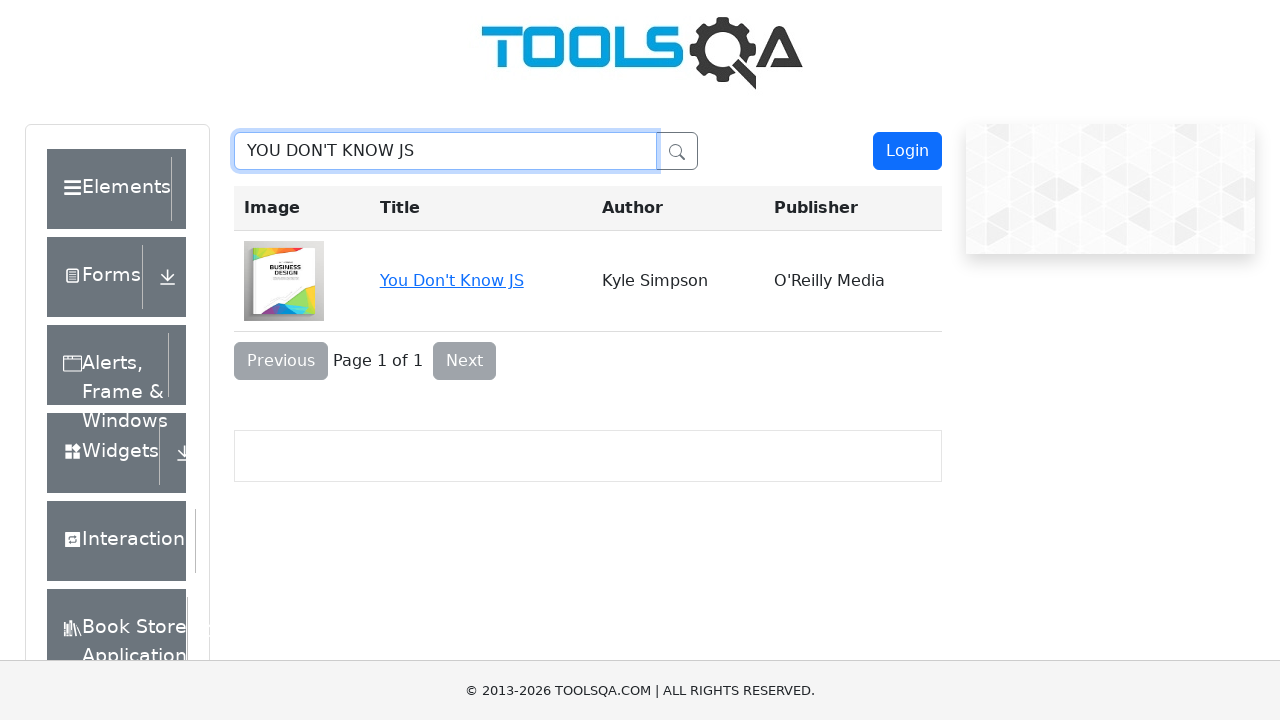

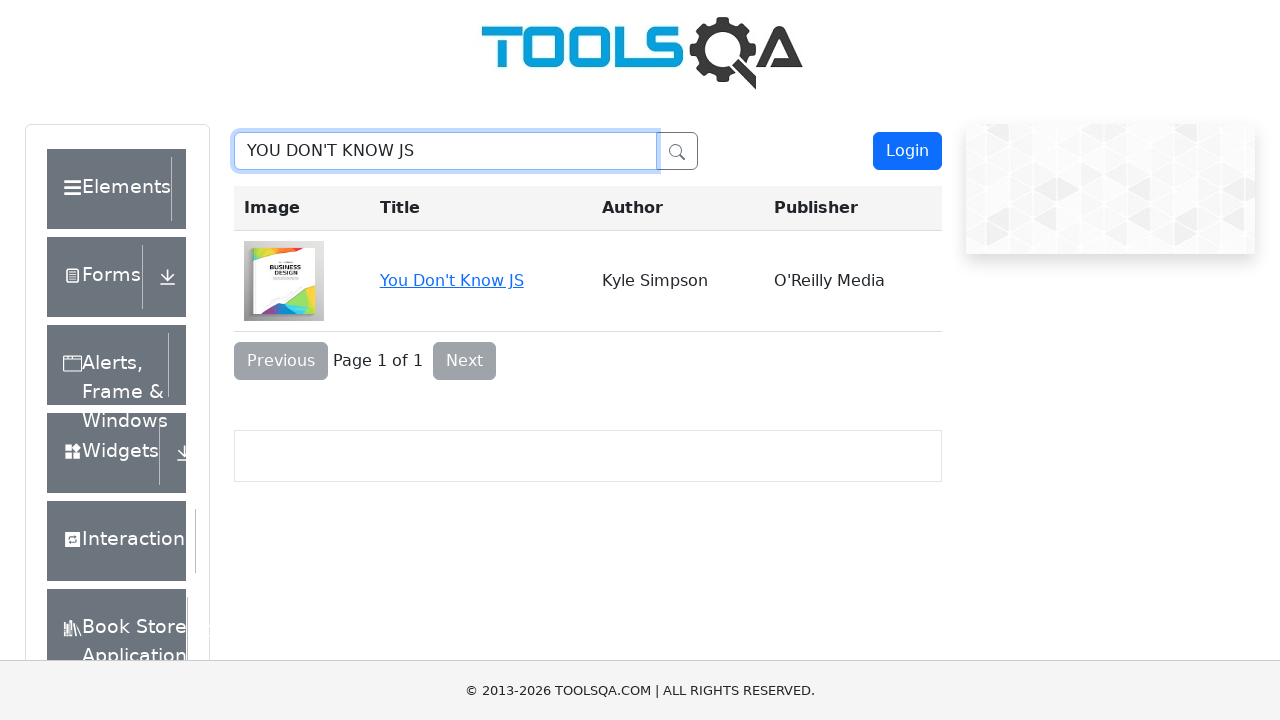